Tests that fields with only spaces are not permitted in the registration form

Starting URL: https://davi-vert.vercel.app/index.html

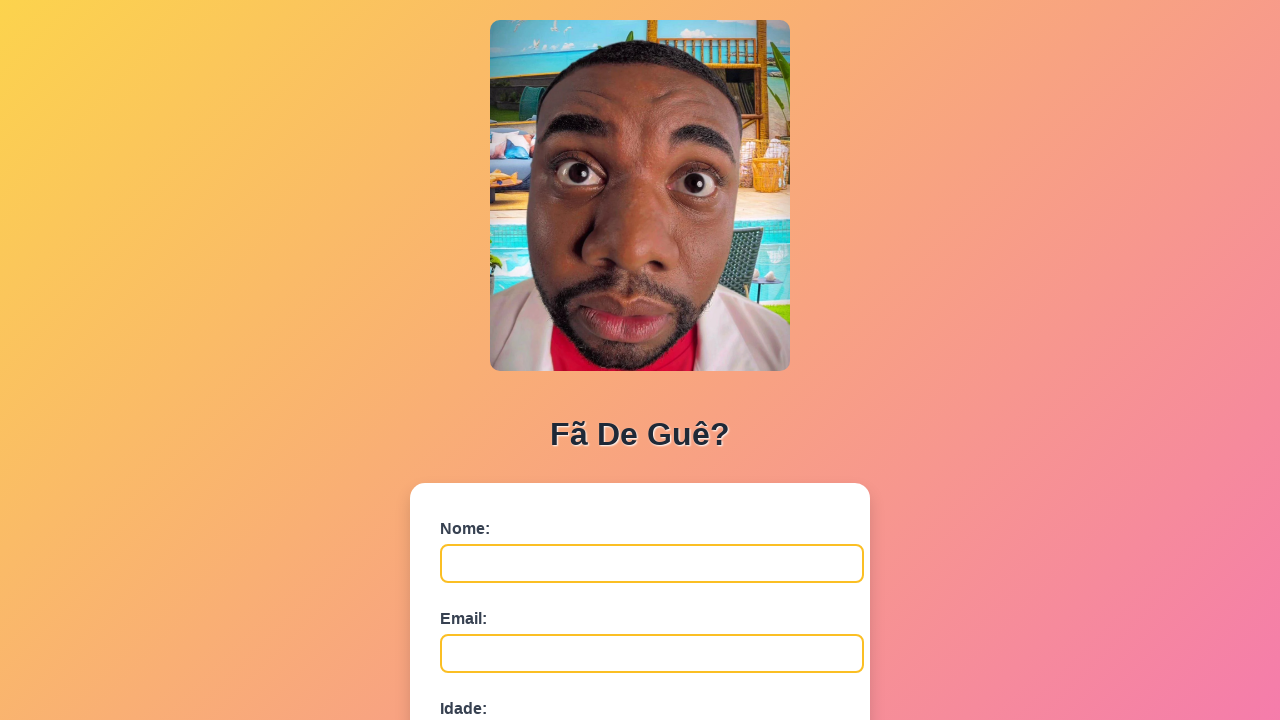

Filled name field with spaces only on #nome
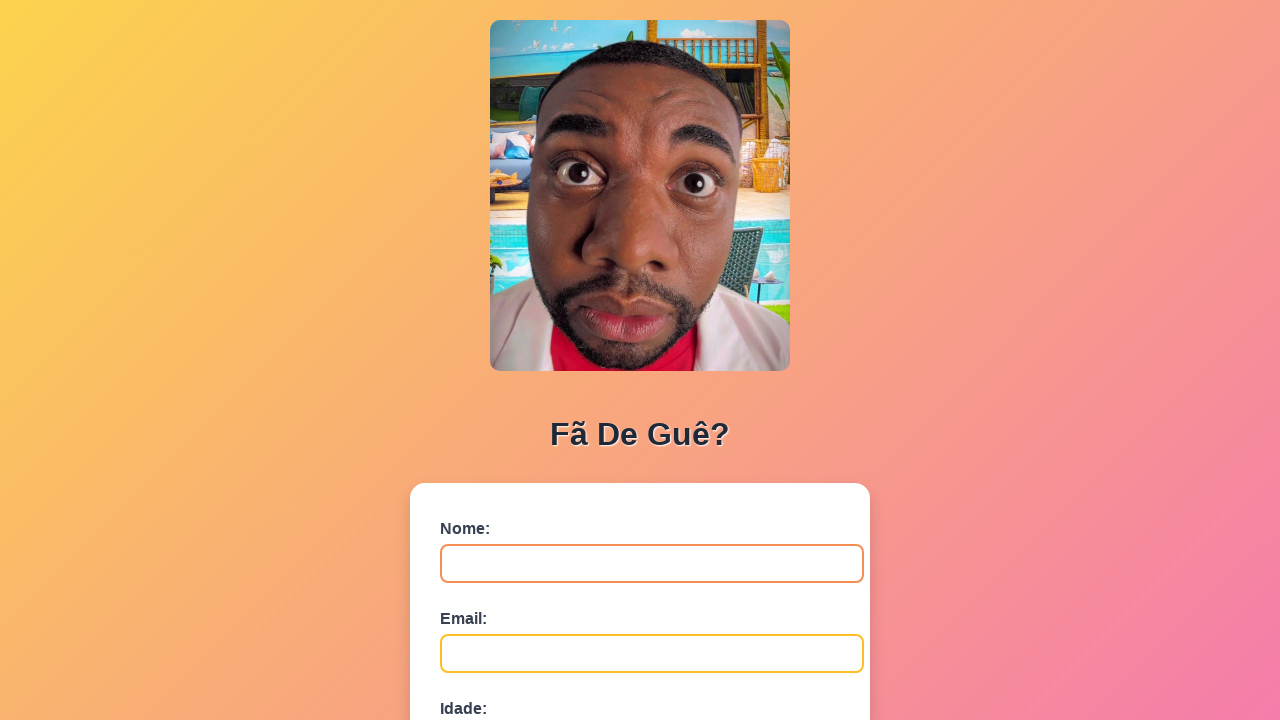

Filled email field with spaces only on #email
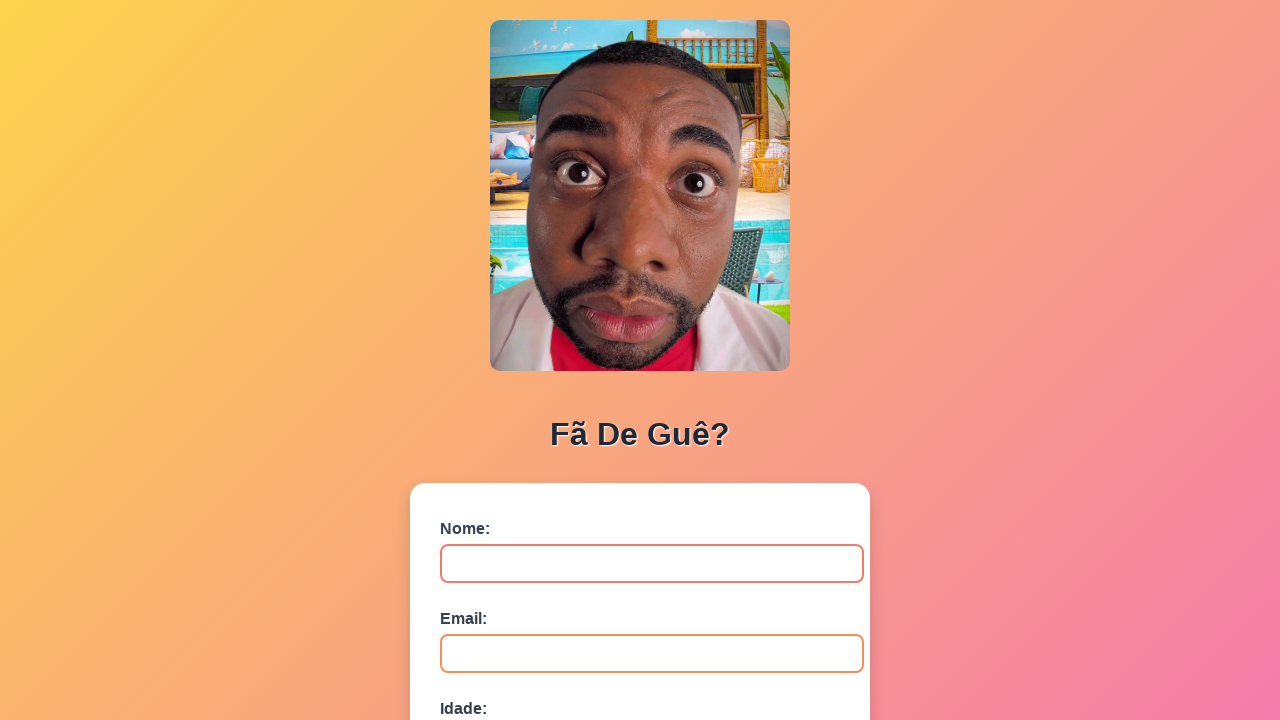

Filled age field with spaces only on #idade
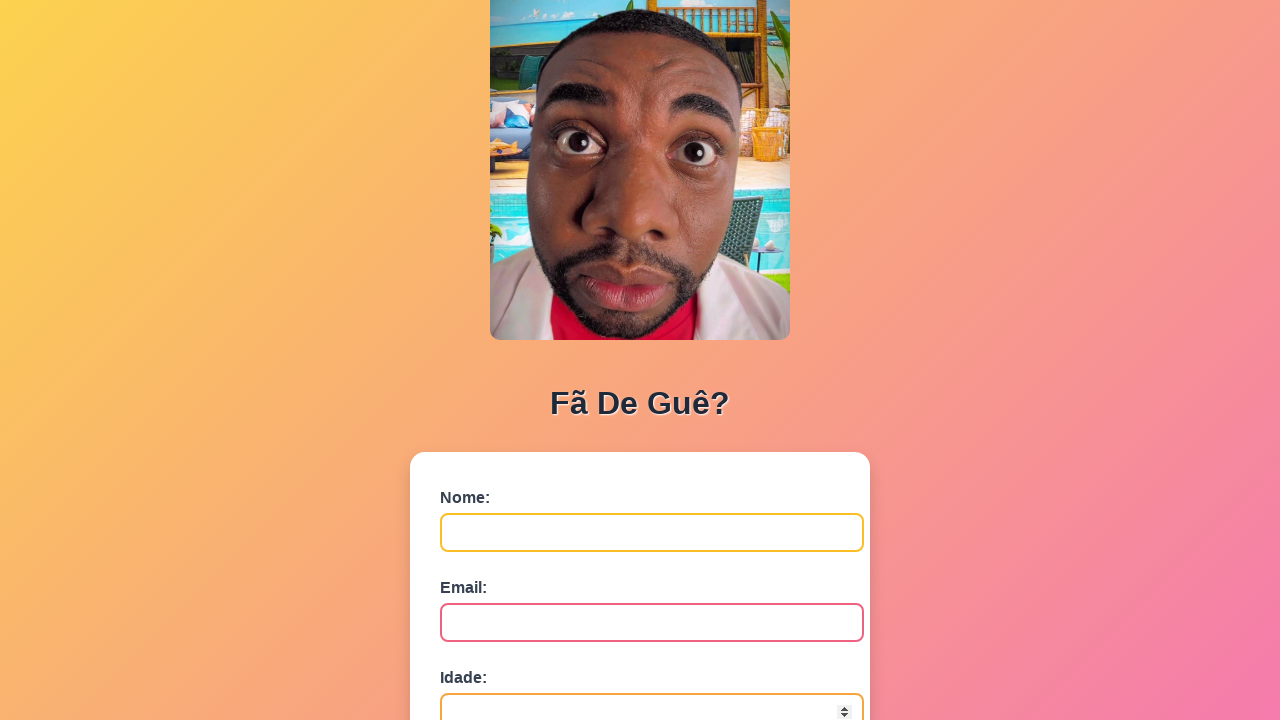

Clicked submit button to submit the form at (490, 569) on button[type='submit']
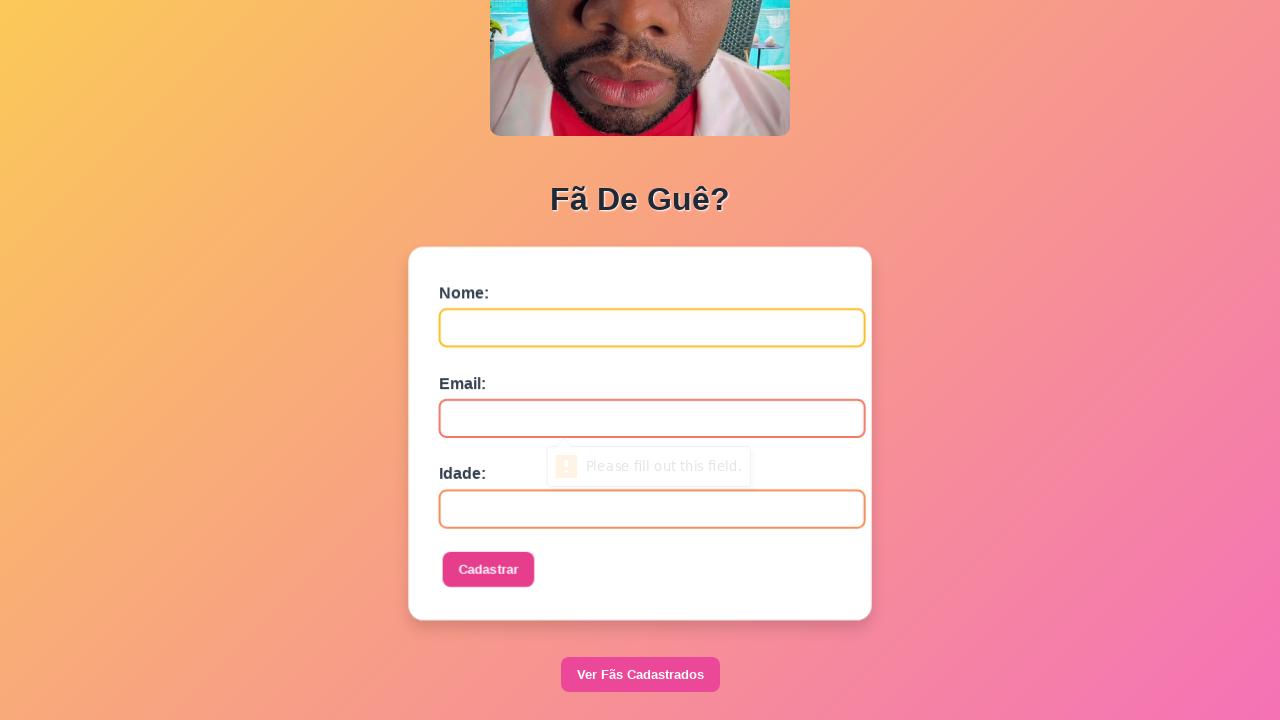

Handled alert dialog if present
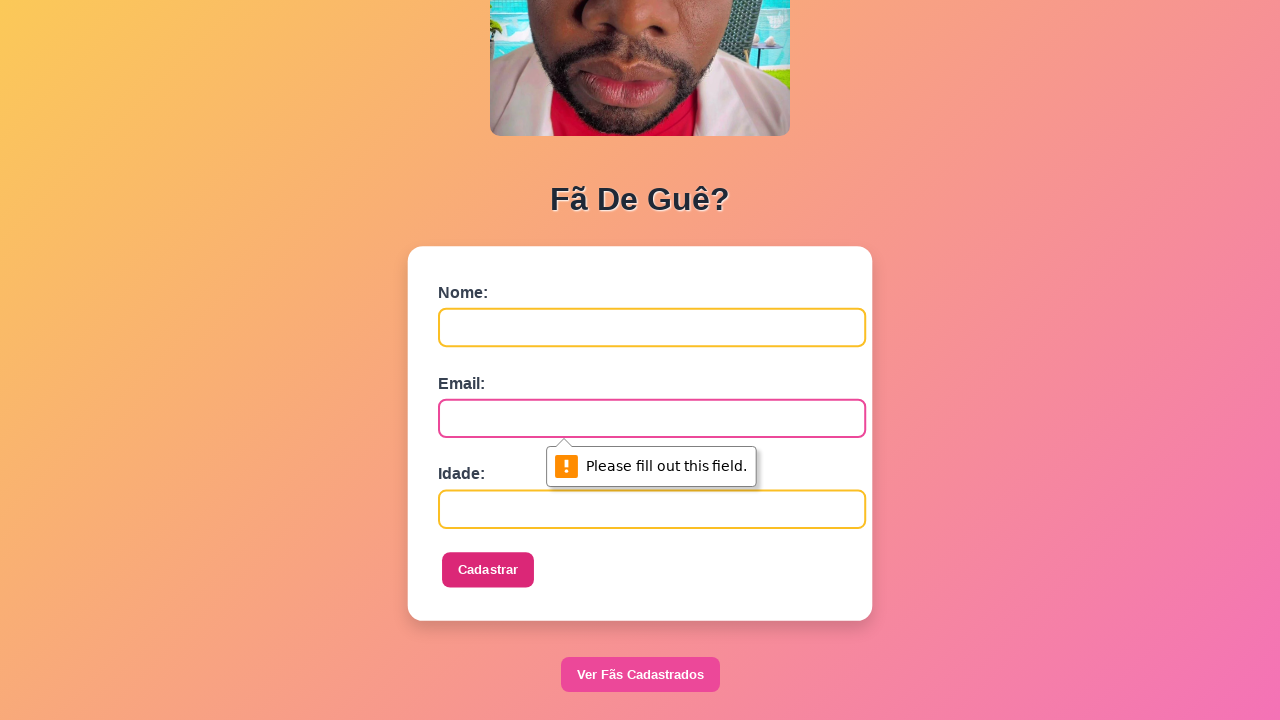

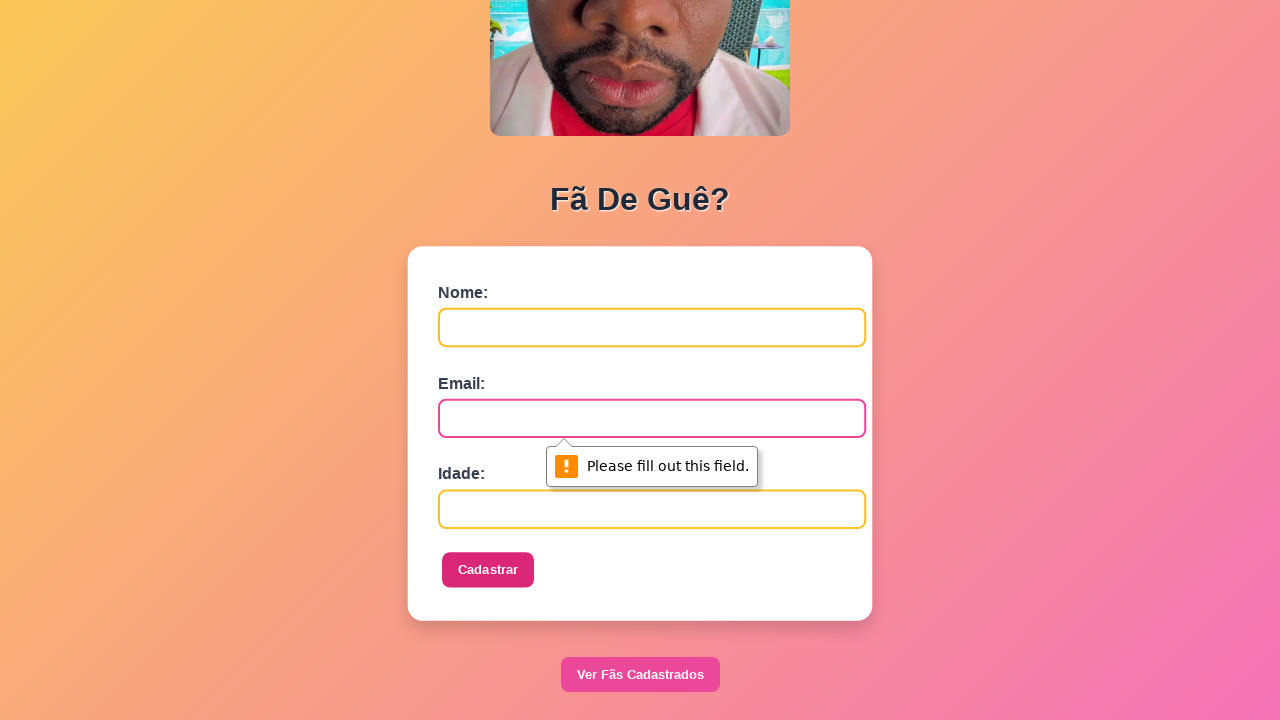